Verifies that all benefit icons on the Home Page are visible/displayed

Starting URL: https://jdi-framework.github.io/tests

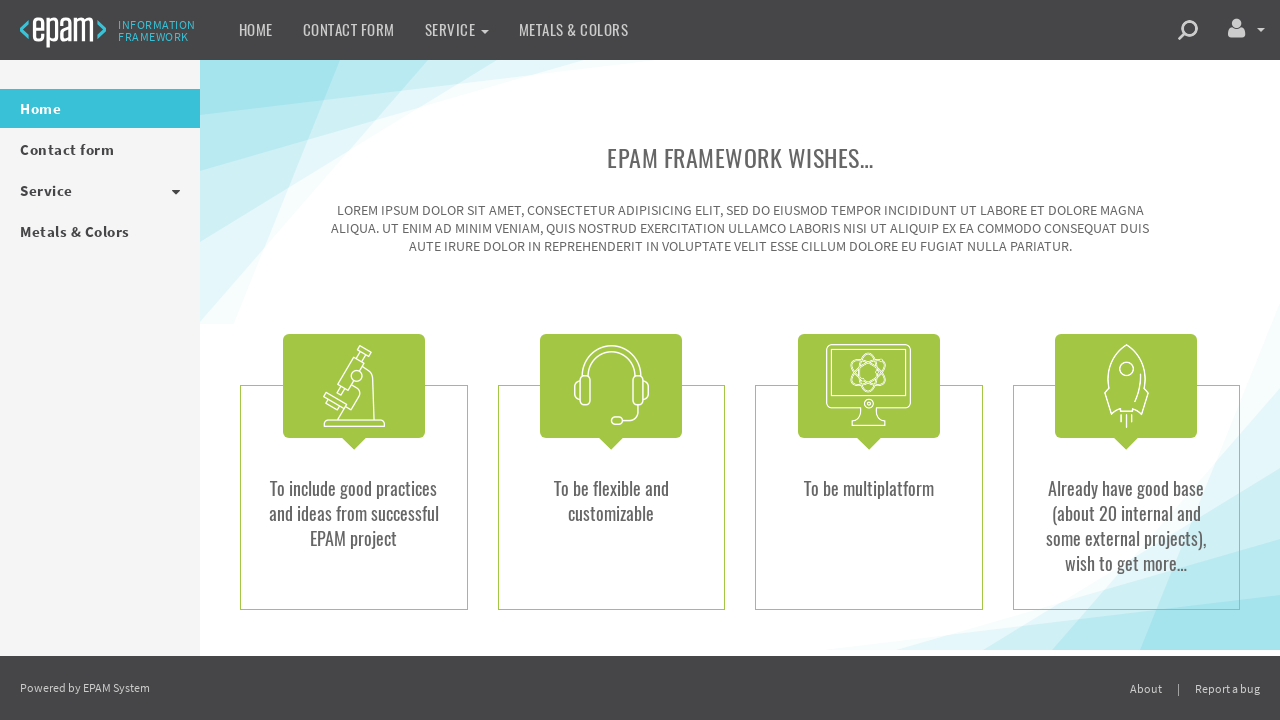

Navigated to Home Page at https://jdi-framework.github.io/tests
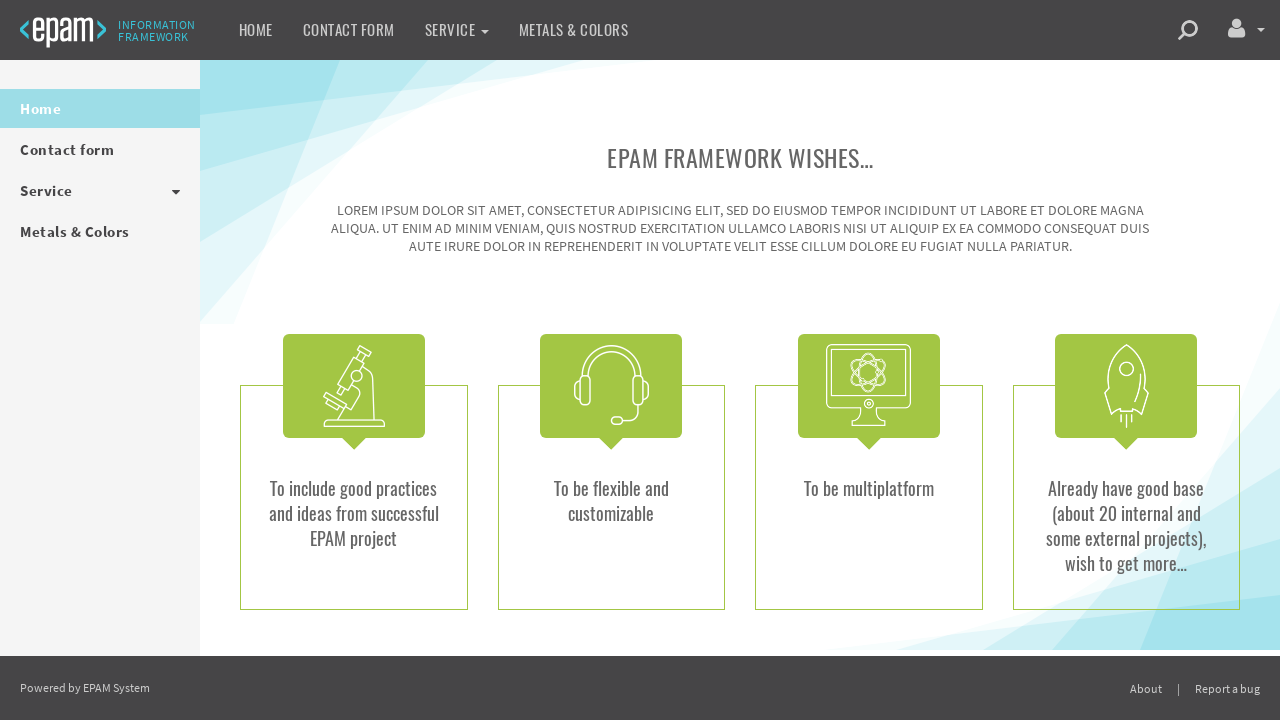

Benefit icons loaded and selector '.benefit-icon' is available
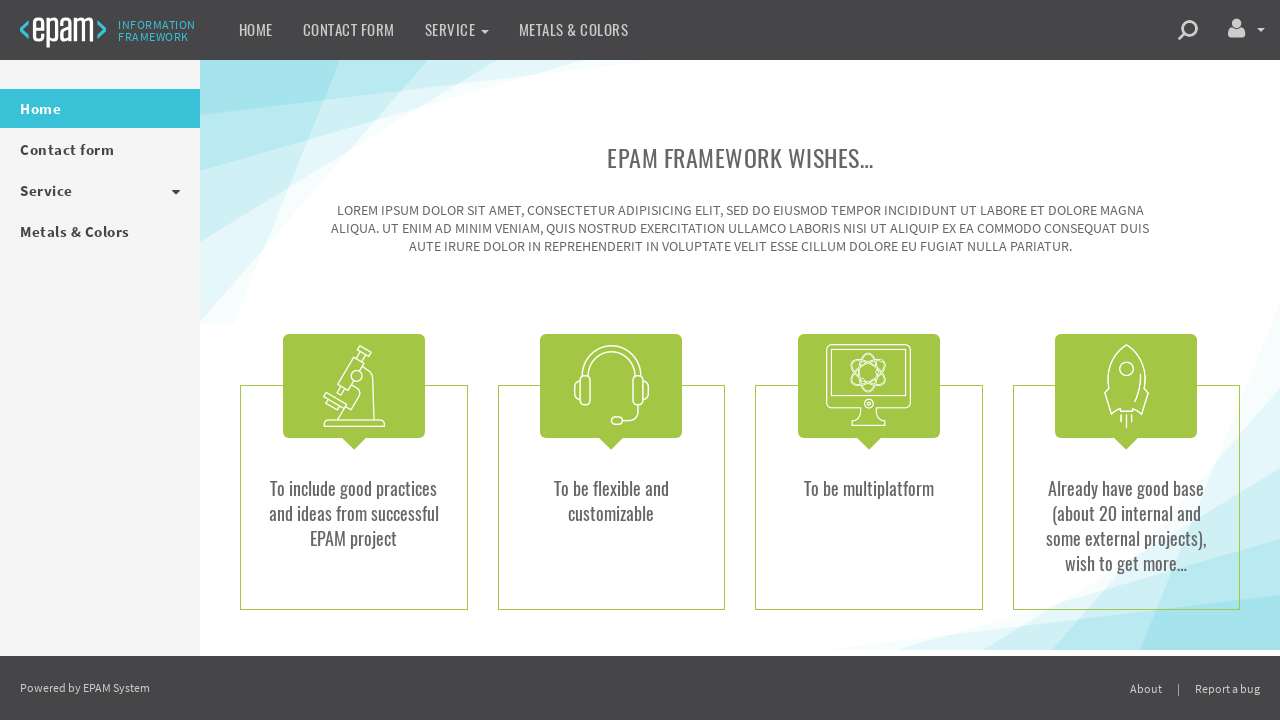

Located all benefit icon elements
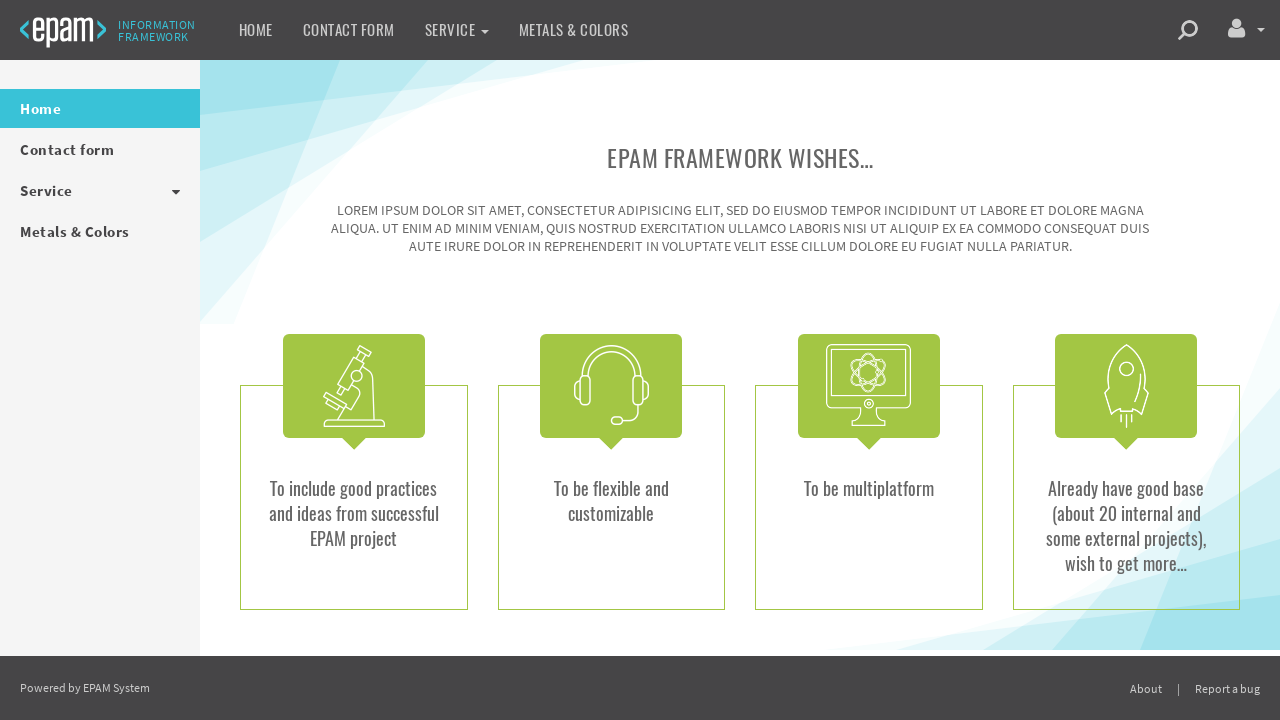

Verified benefit icon 0 is visible
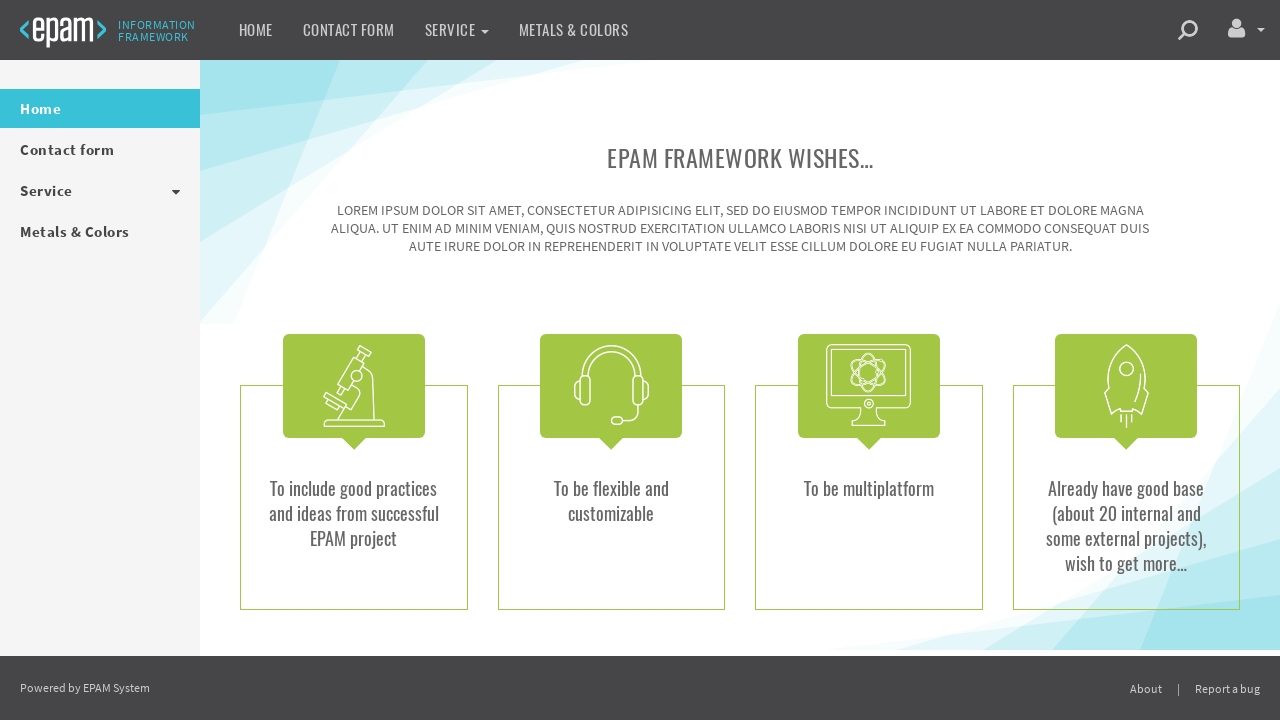

Verified benefit icon 1 is visible
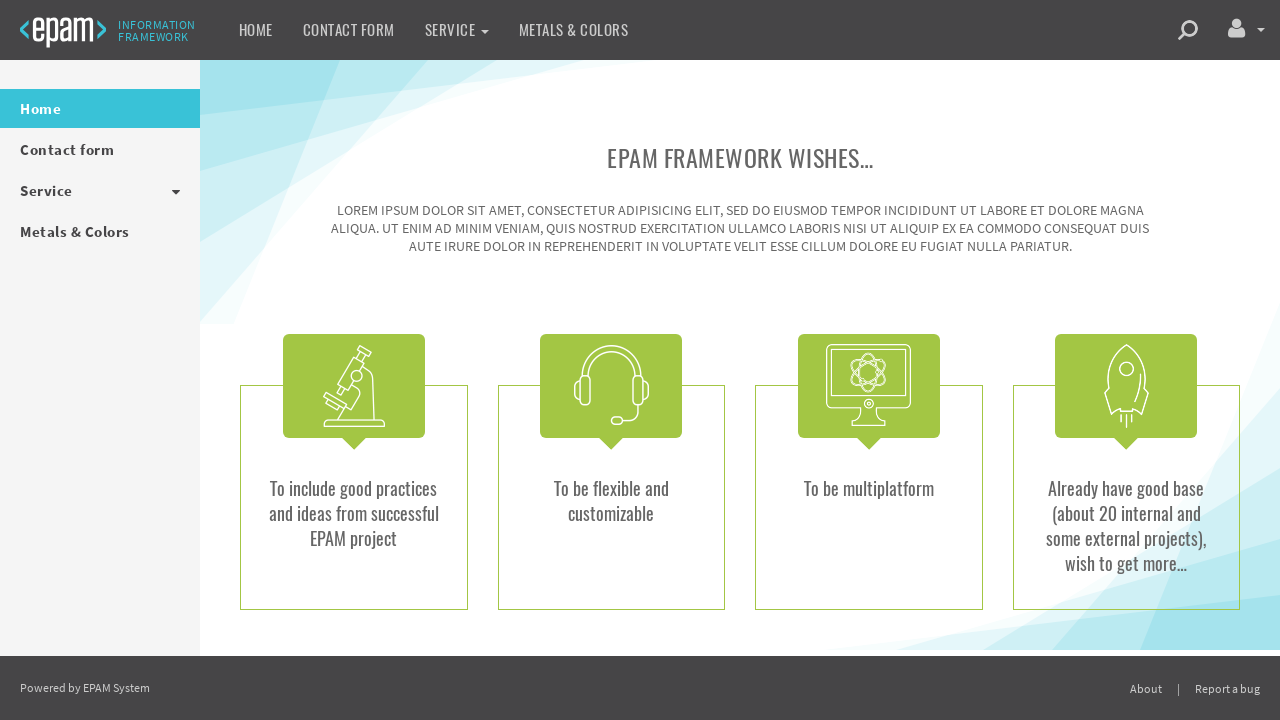

Verified benefit icon 2 is visible
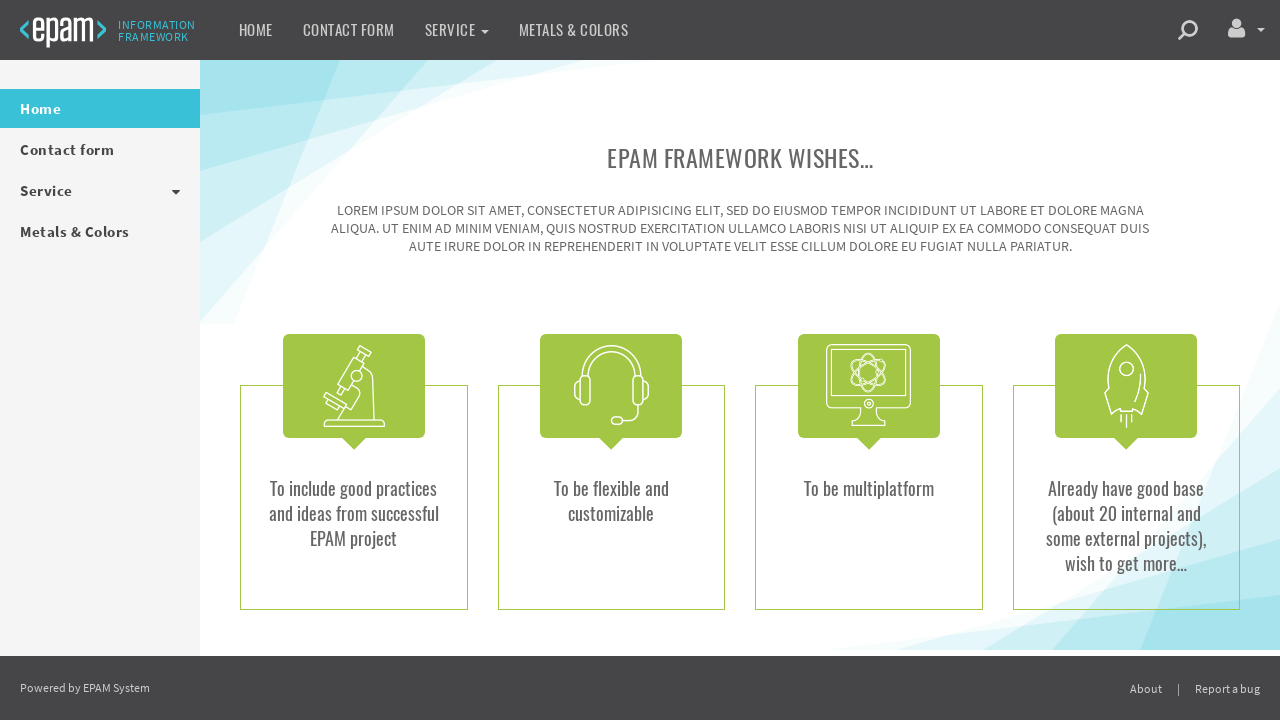

Verified benefit icon 3 is visible
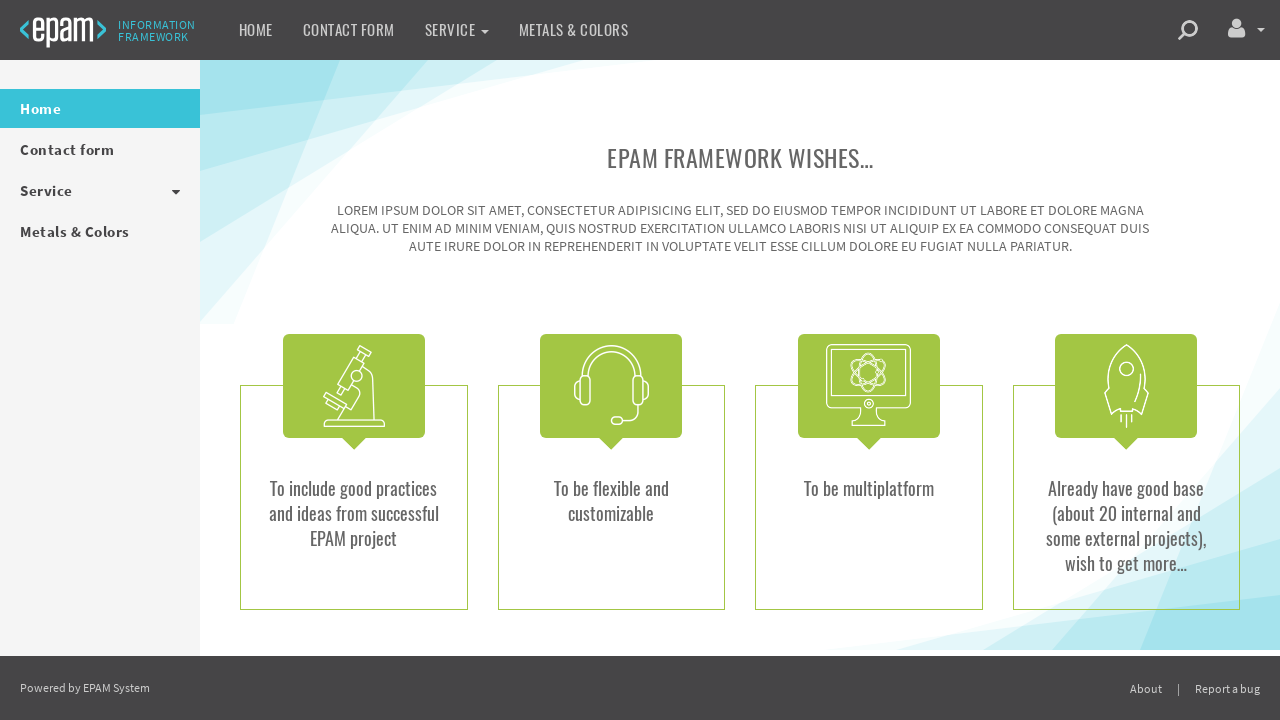

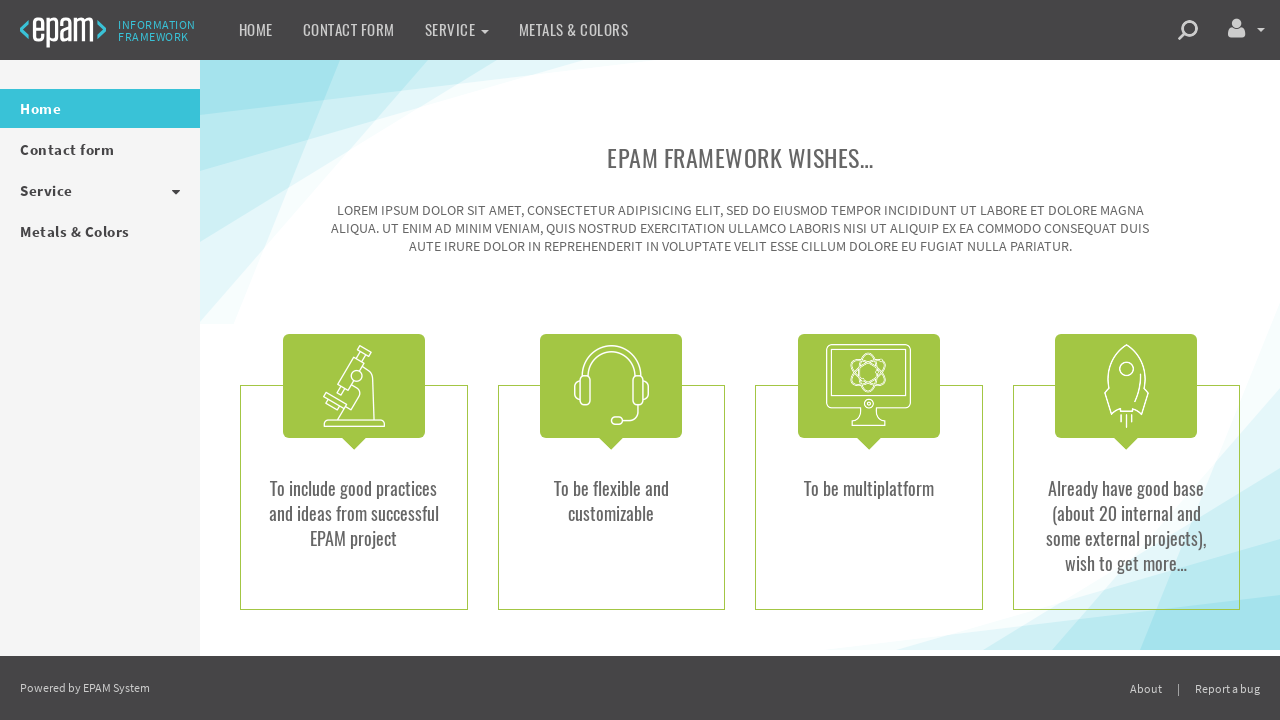